Tests checkbox interaction on a practice form by clicking on a hobby checkbox and verifying its selection state

Starting URL: https://demoqa.com/automation-practice-form

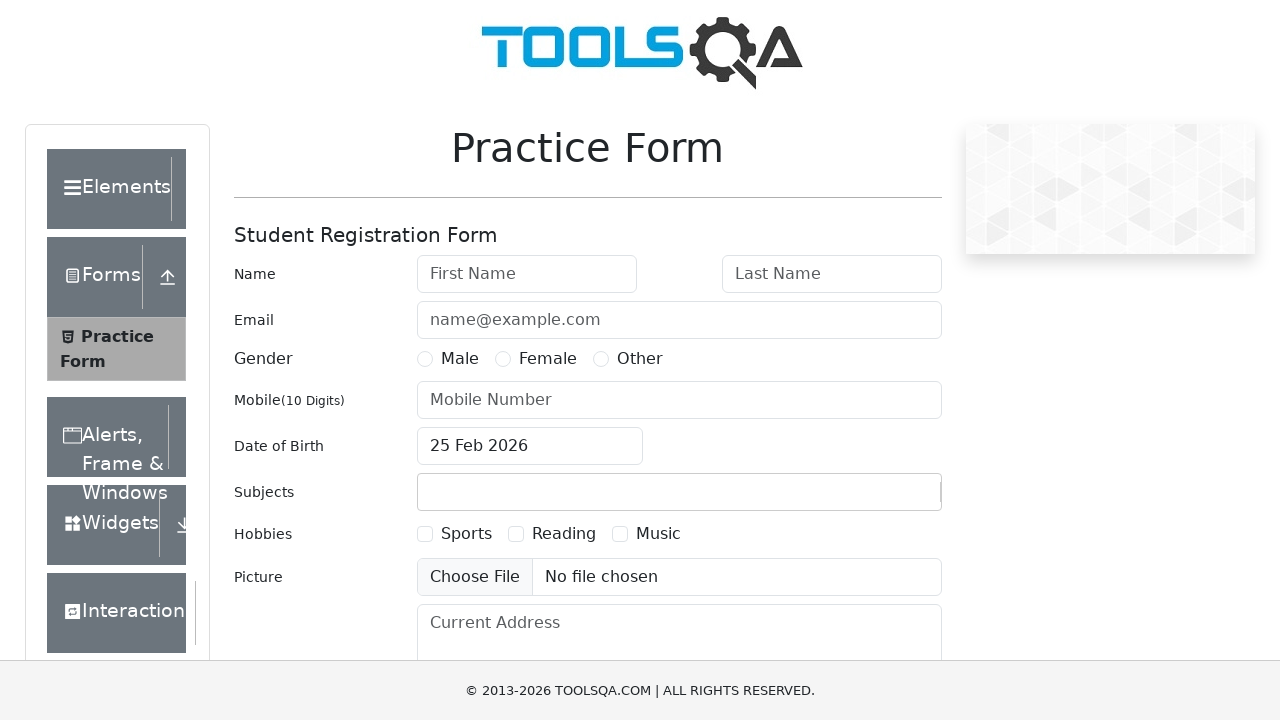

Navigated to automation practice form
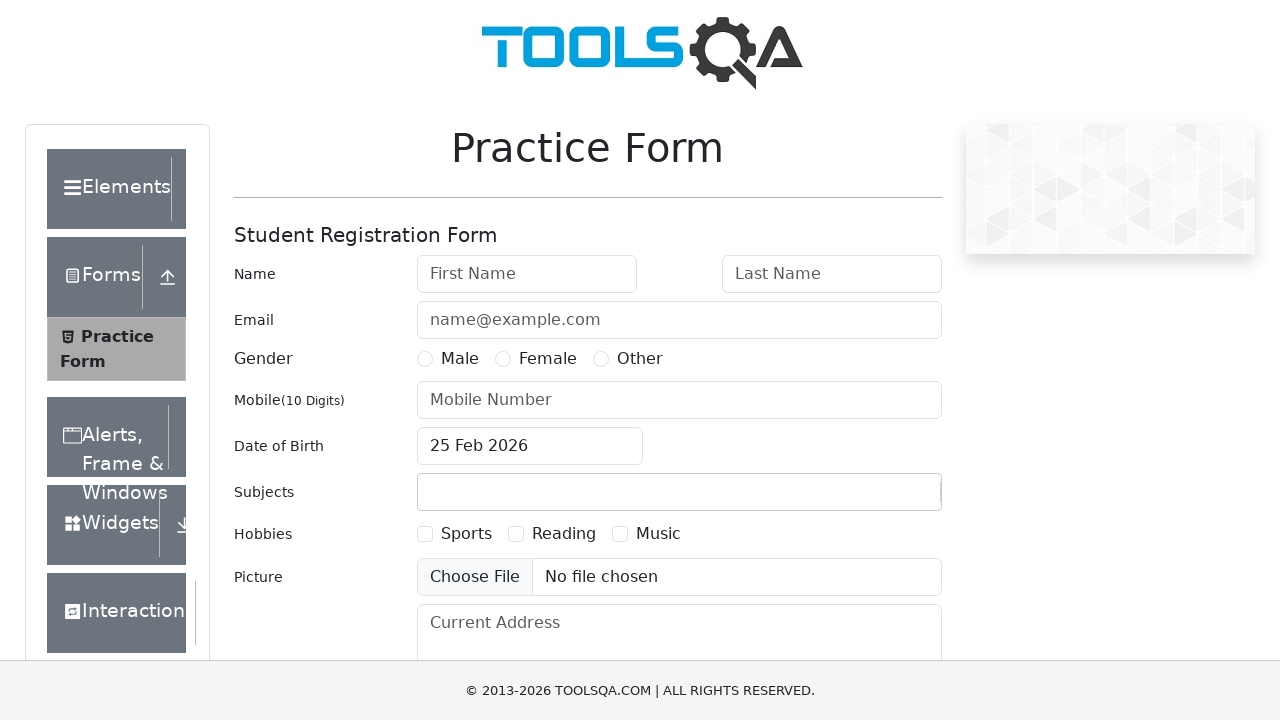

Located sports hobby checkbox element
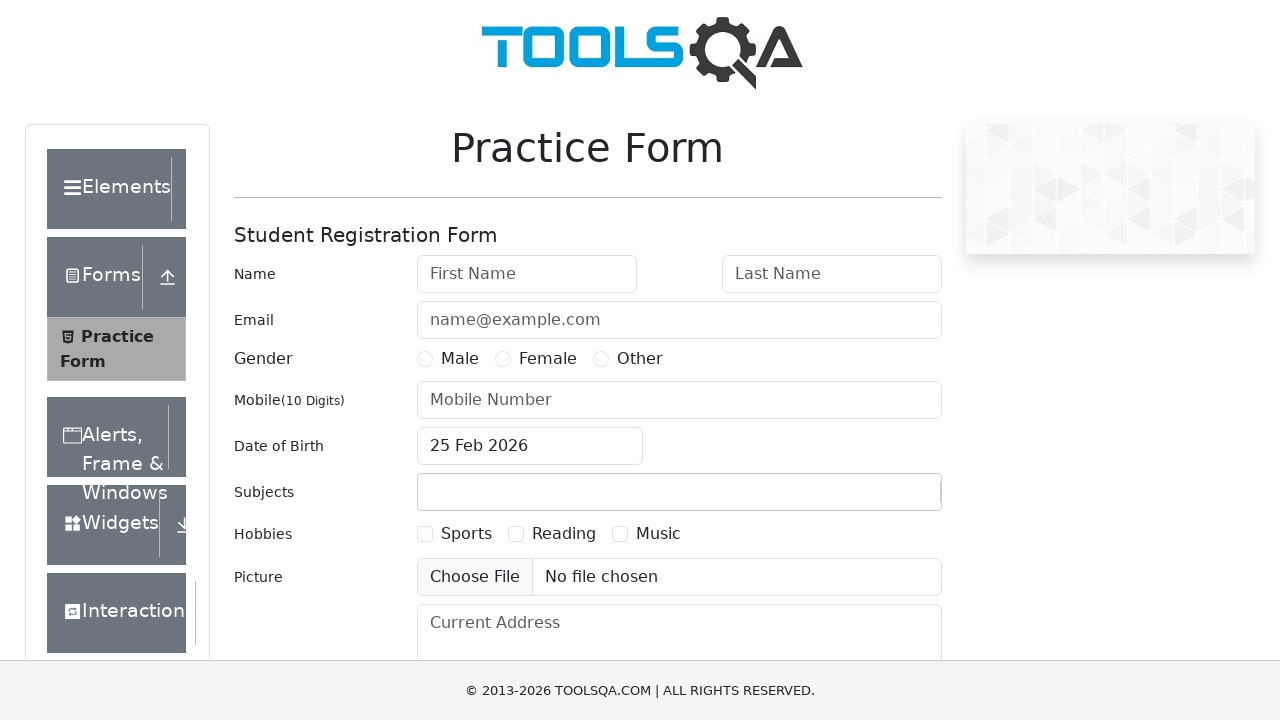

Located sports hobby checkbox label element
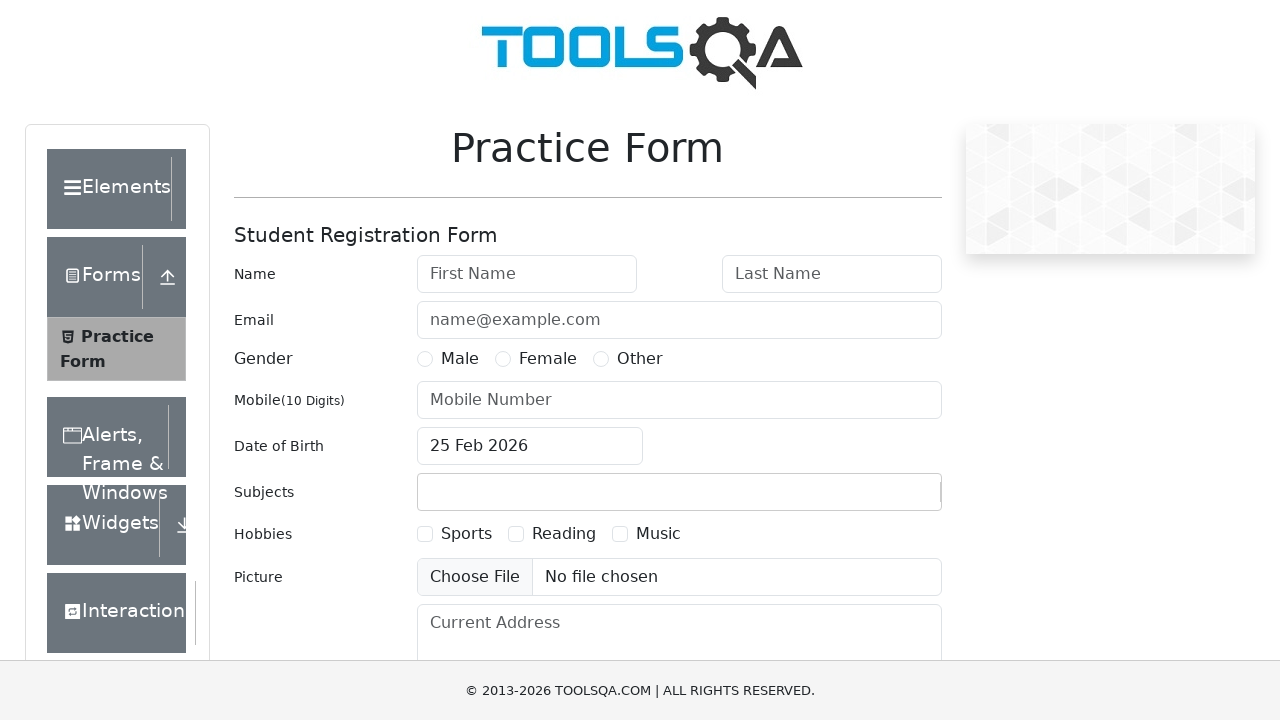

Checked if sports checkbox is enabled: True
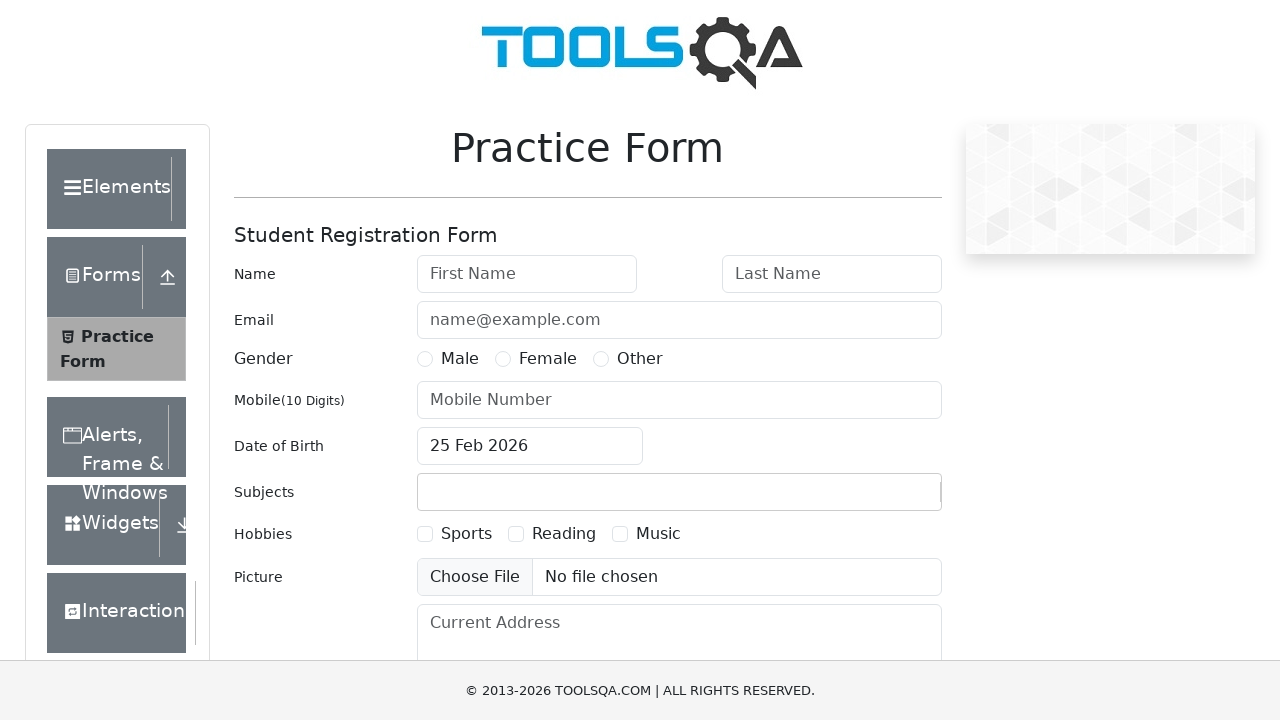

Clicked sports checkbox directly at (425, 534) on #hobbies-checkbox-1
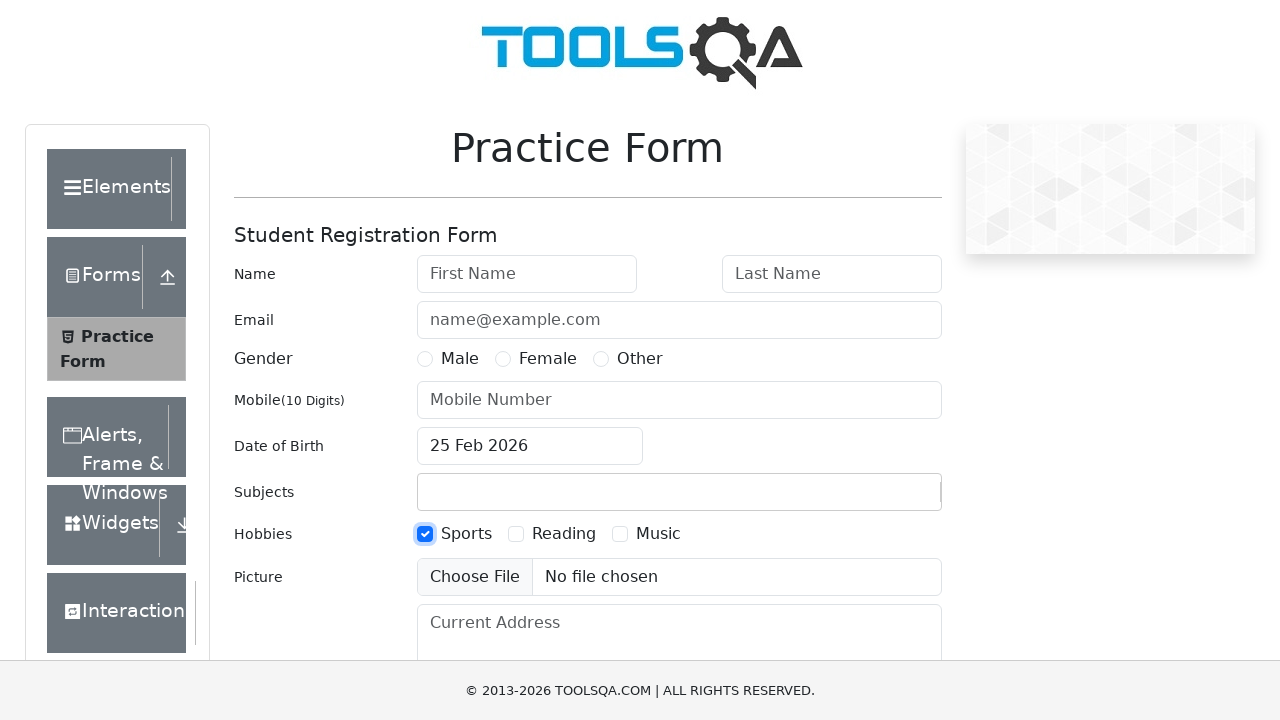

Verified that sports checkbox is now selected
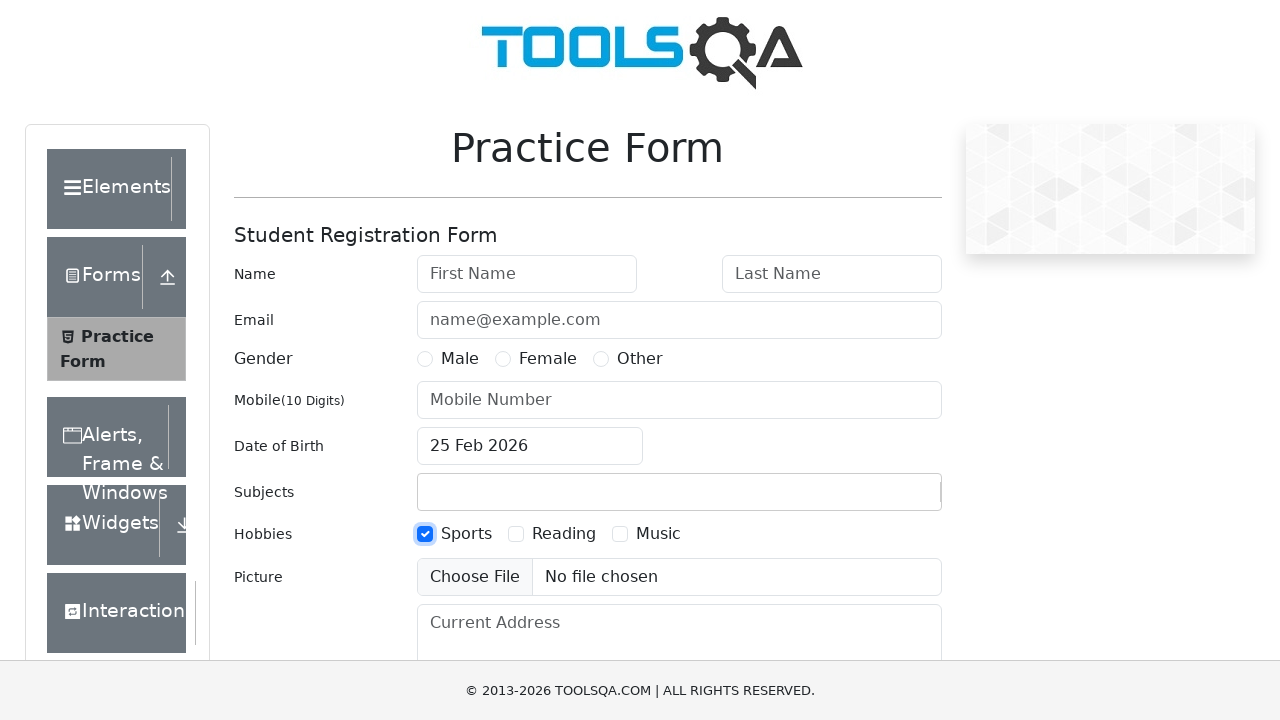

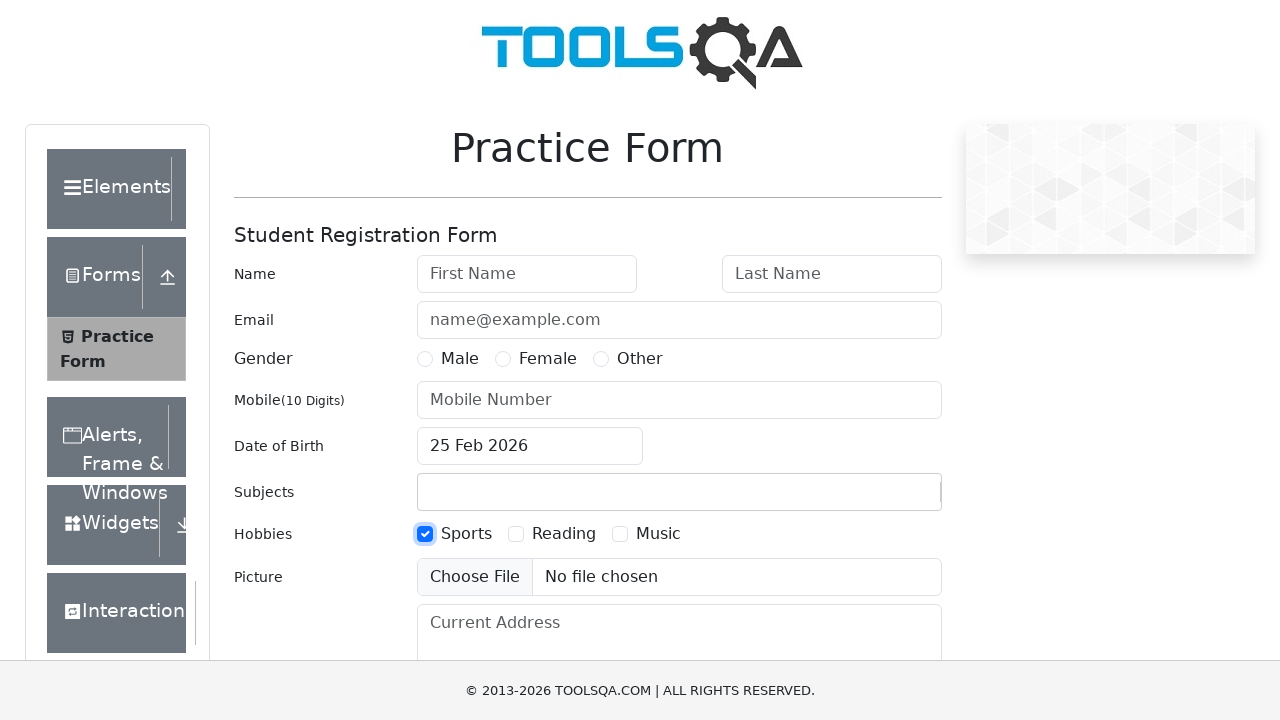